Tests loading behavior with explicit wait - clicks start button, verifies loading state, then waits for completion state

Starting URL: https://kristinek.github.io/site/examples/loading_color

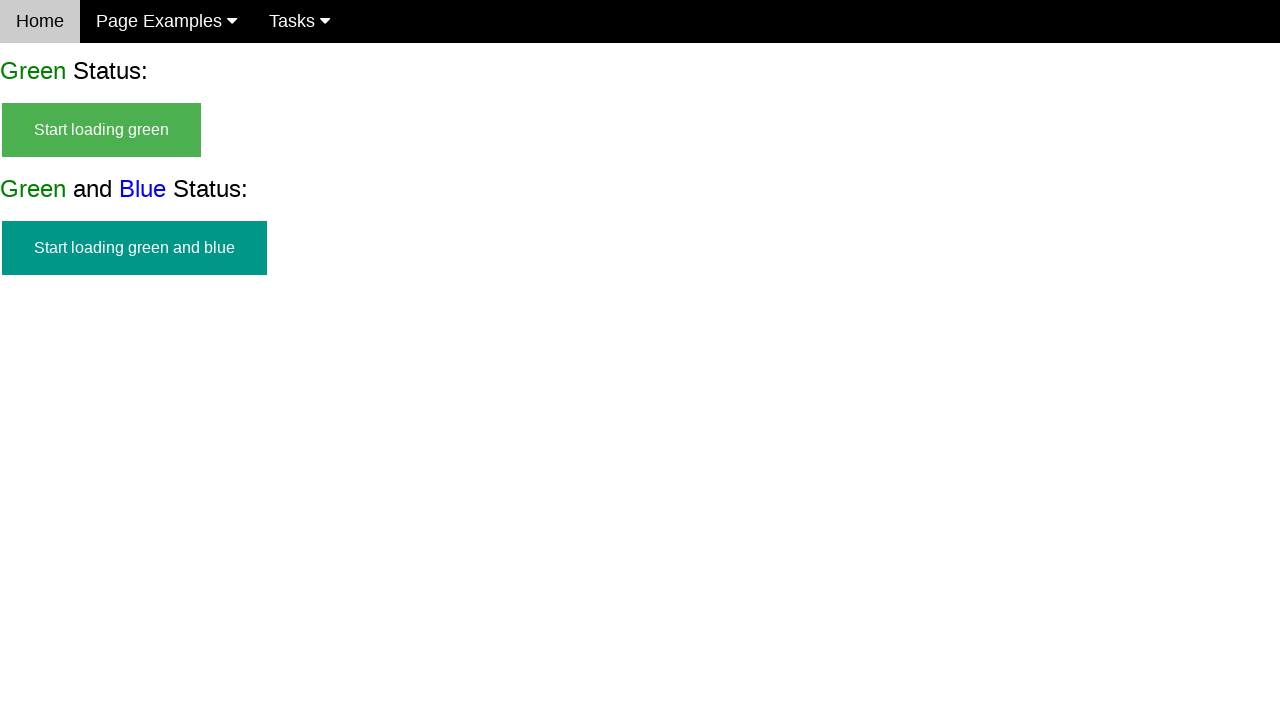

Clicked start green button to initiate loading at (102, 130) on #start_green
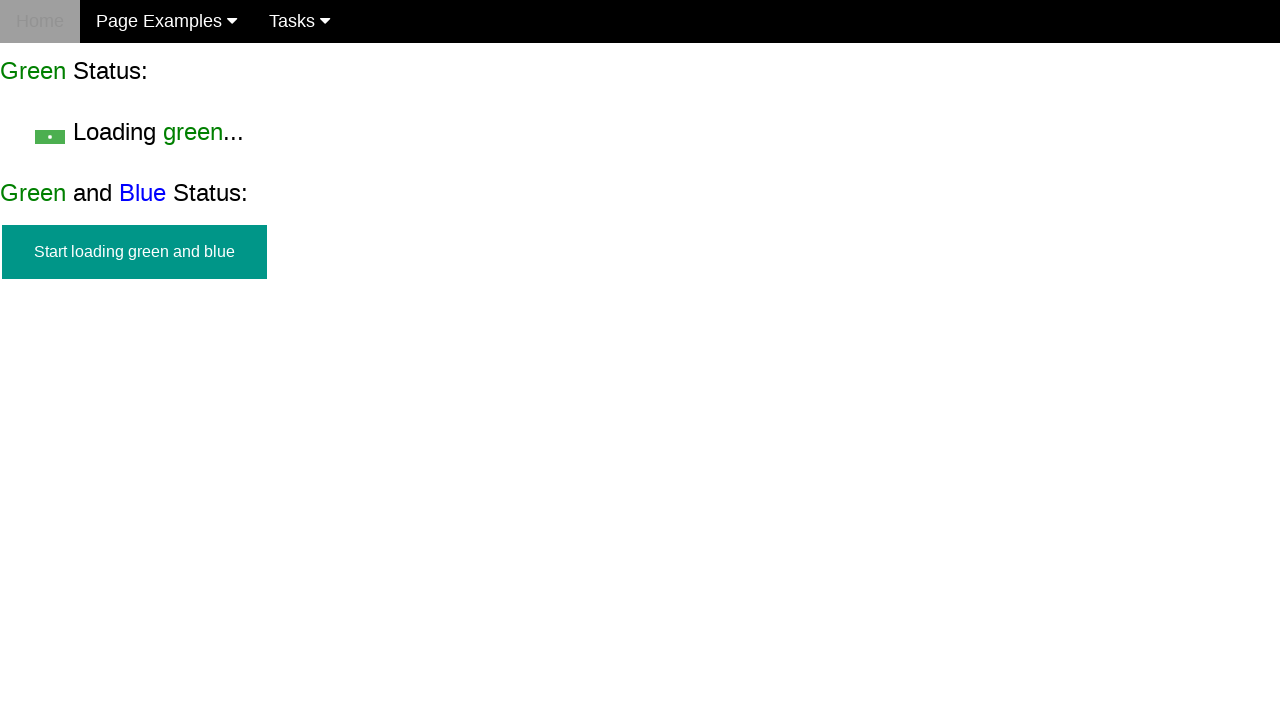

Verified start green button is hidden
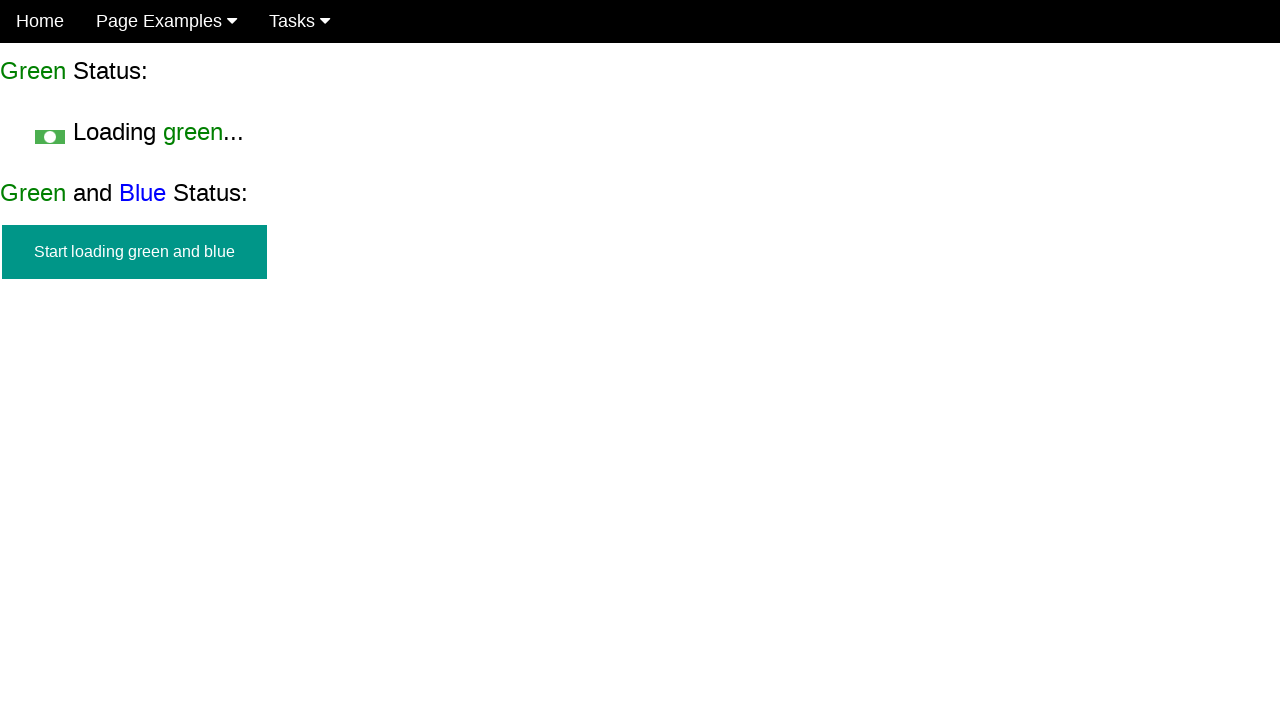

Verified loading green text is visible
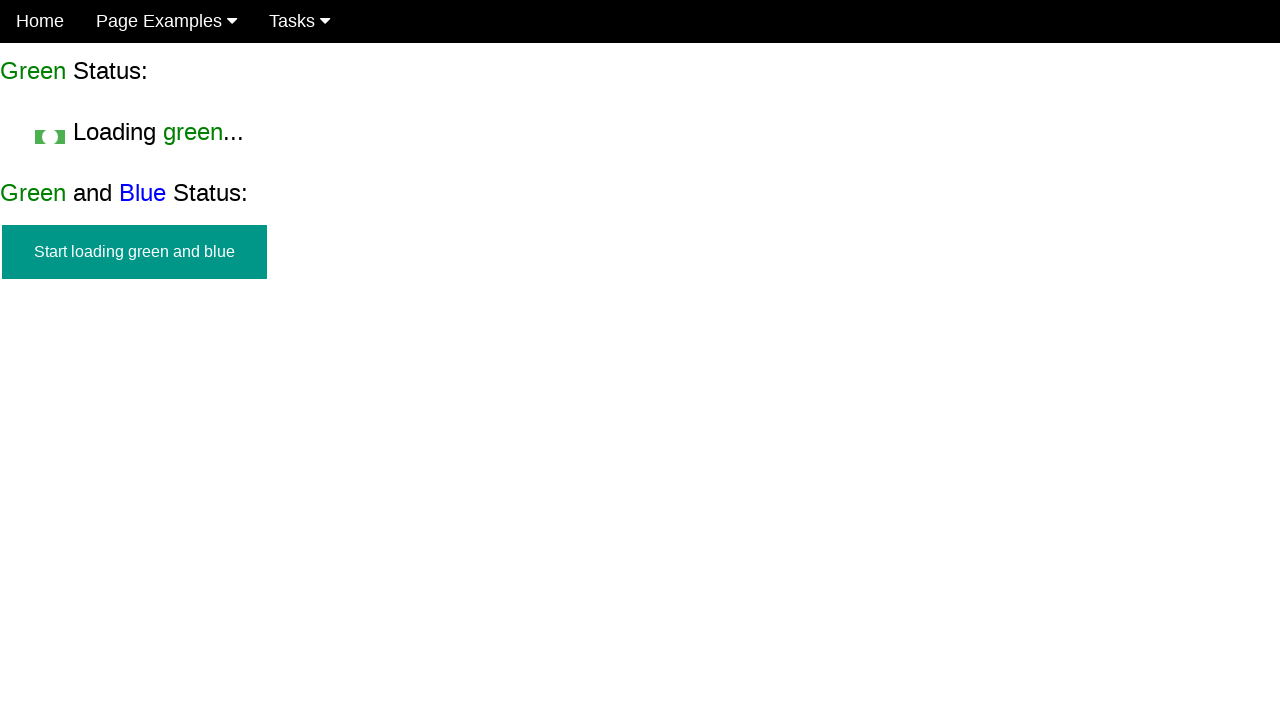

Finish green element appeared after loading completed
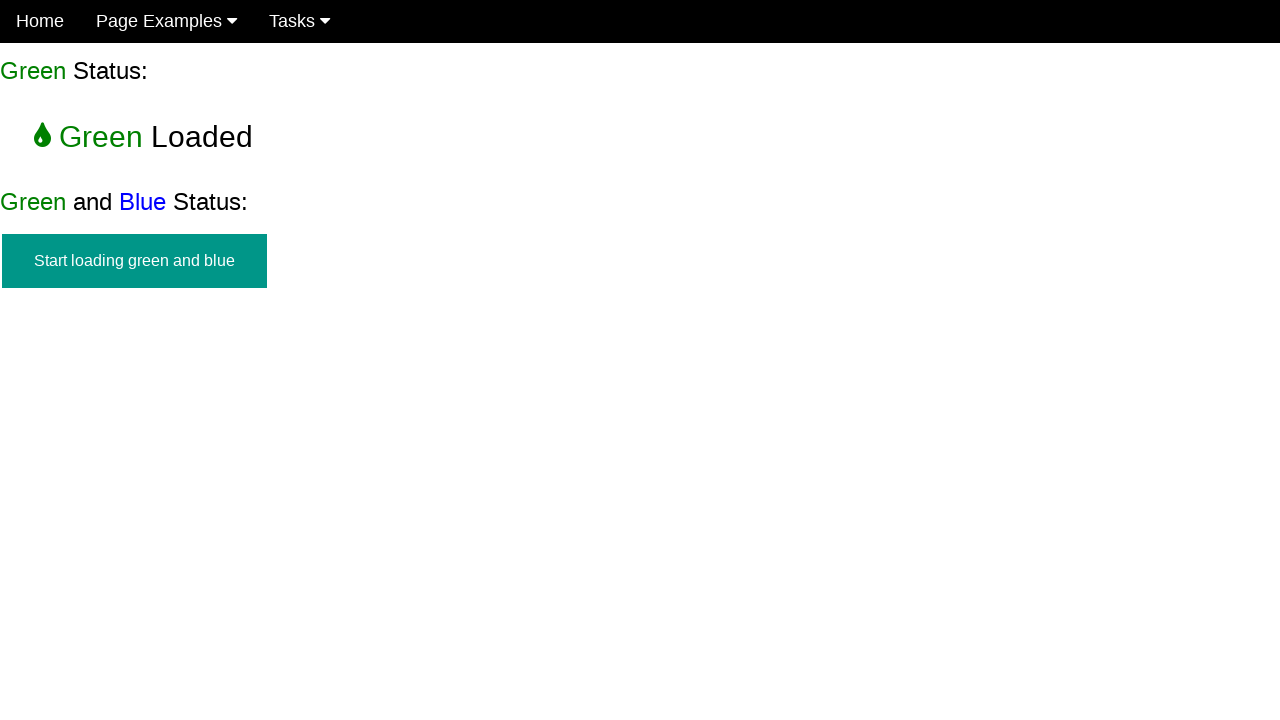

Confirmed start green button remains hidden
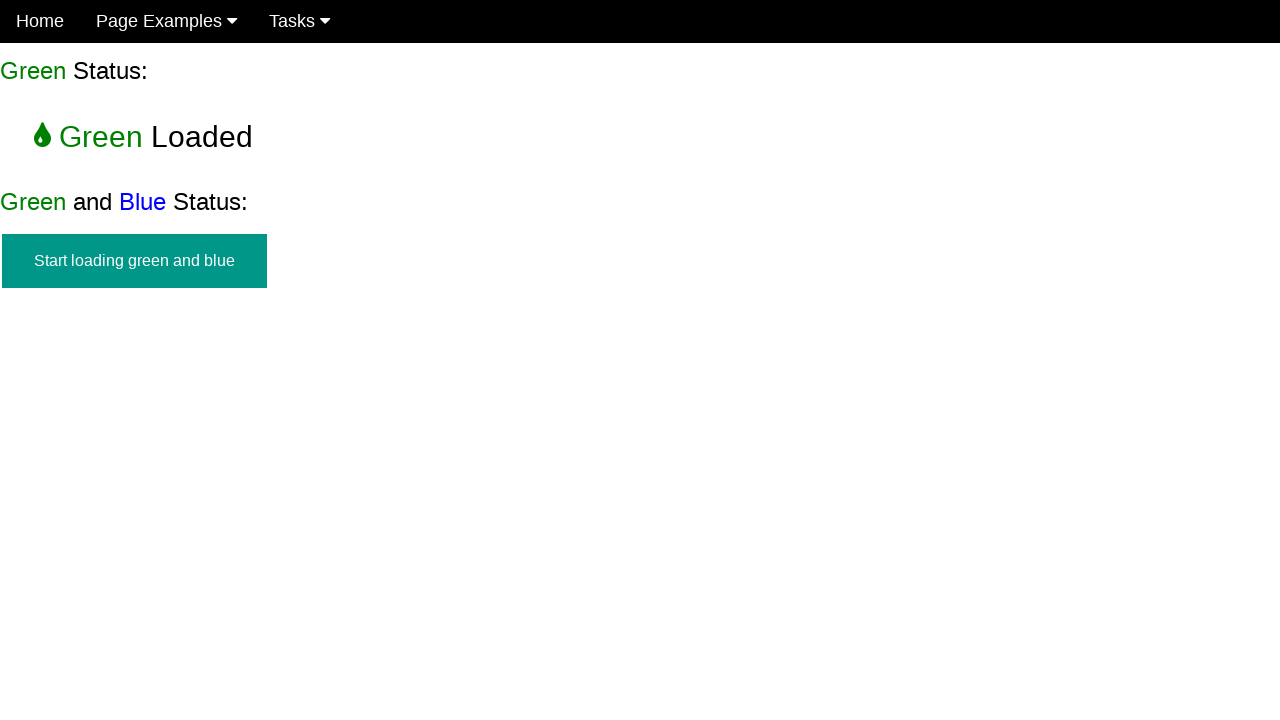

Confirmed loading green text is now hidden
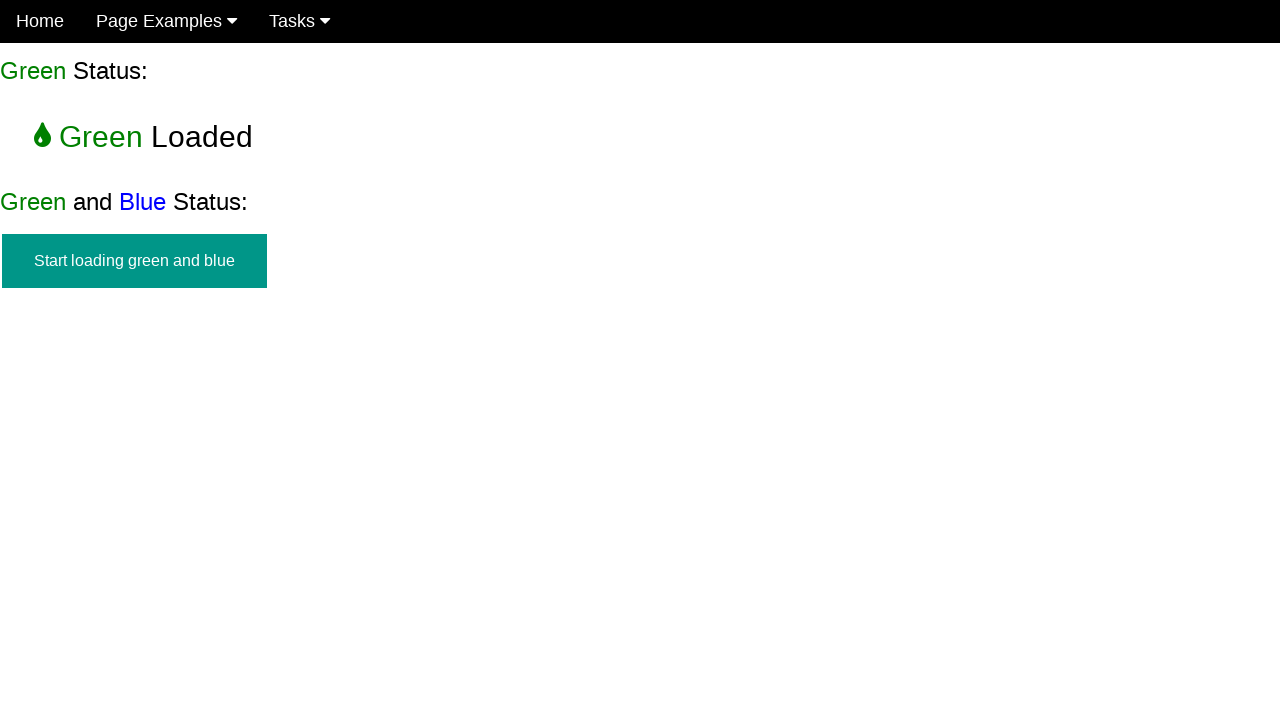

Confirmed finish green element is visible - loading completed successfully
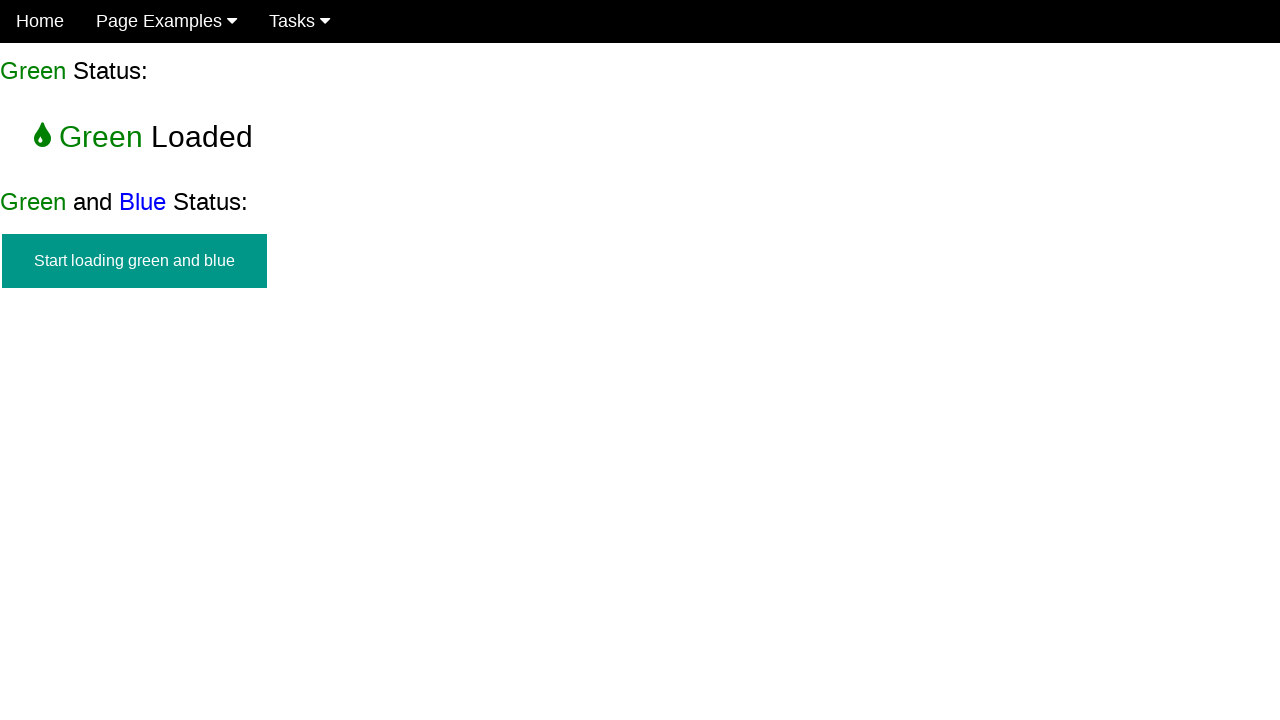

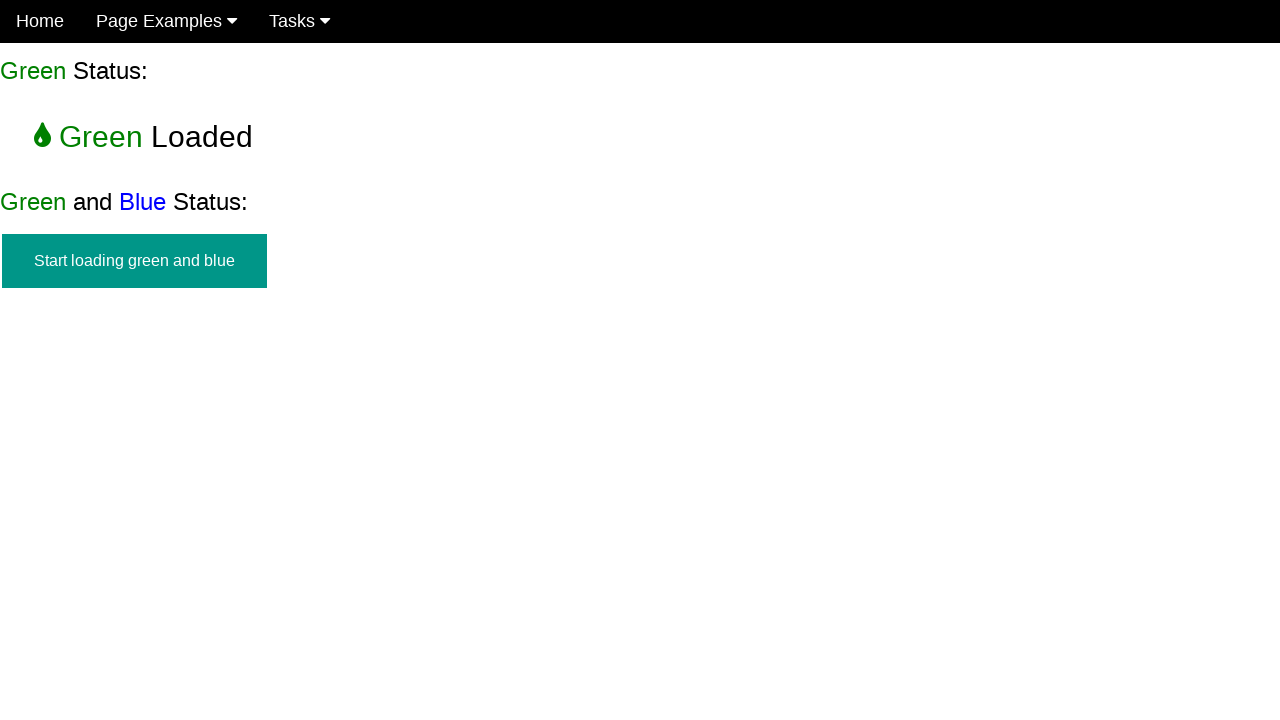